Opens multiple tabs and closes them

Starting URL: https://the-internet.herokuapp.com/windows

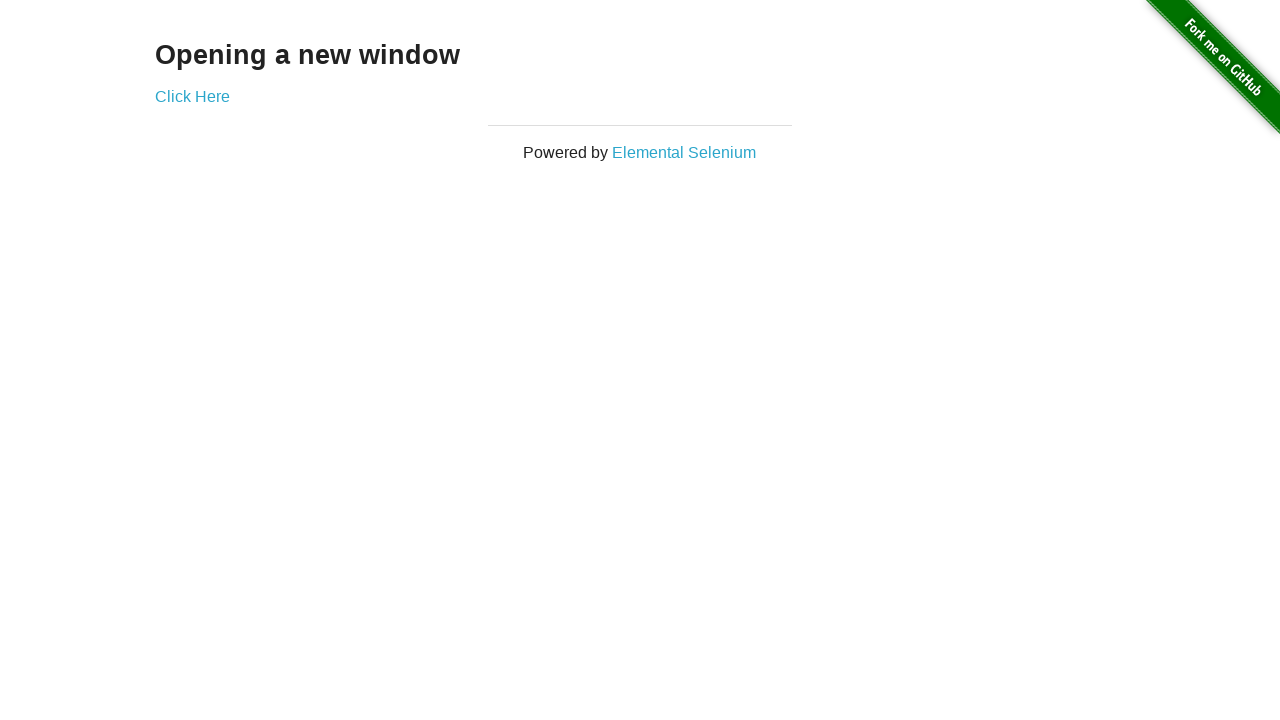

Clicked link to open second tab at (192, 96) on .example a
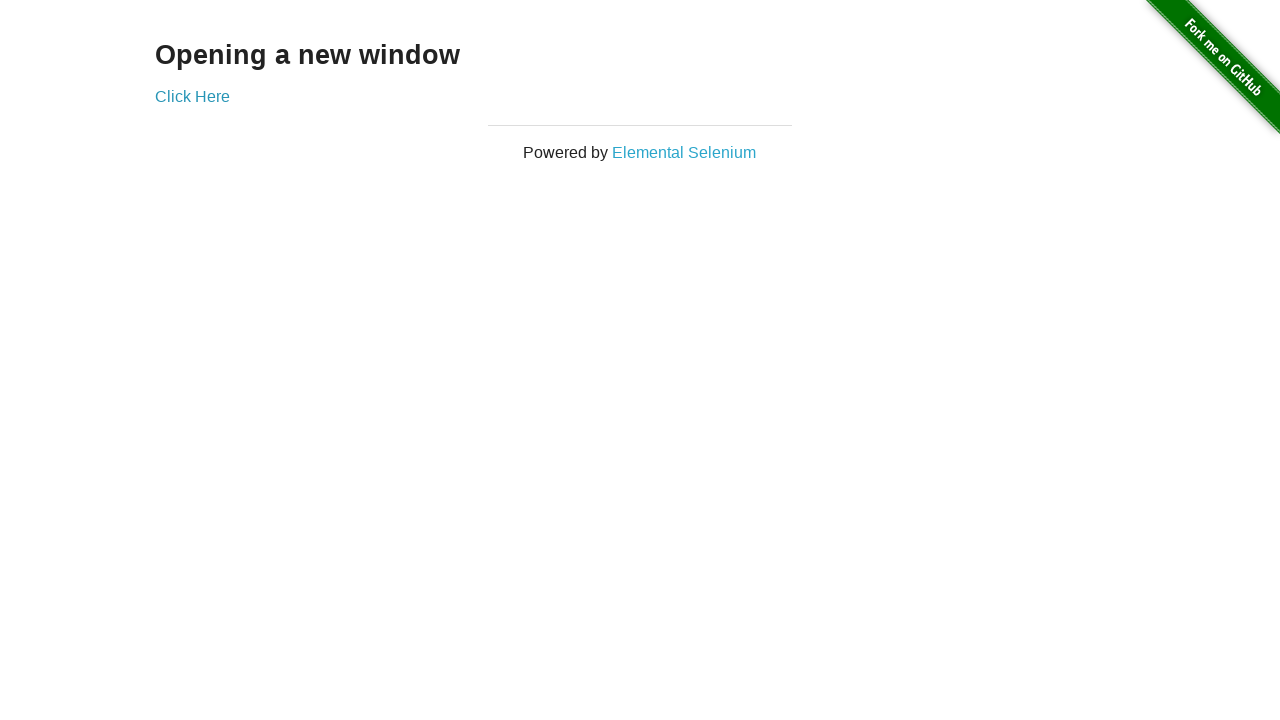

Waited 1 second for second tab to load
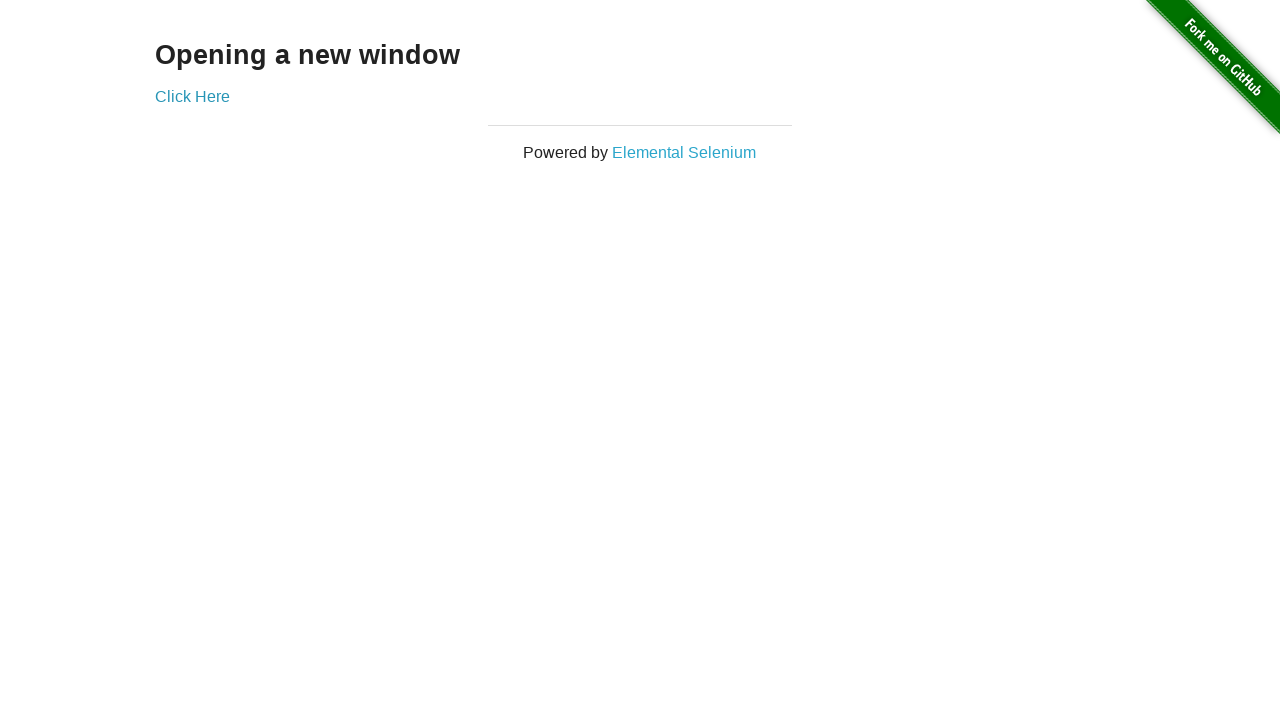

Clicked link to open third tab at (192, 96) on .example a
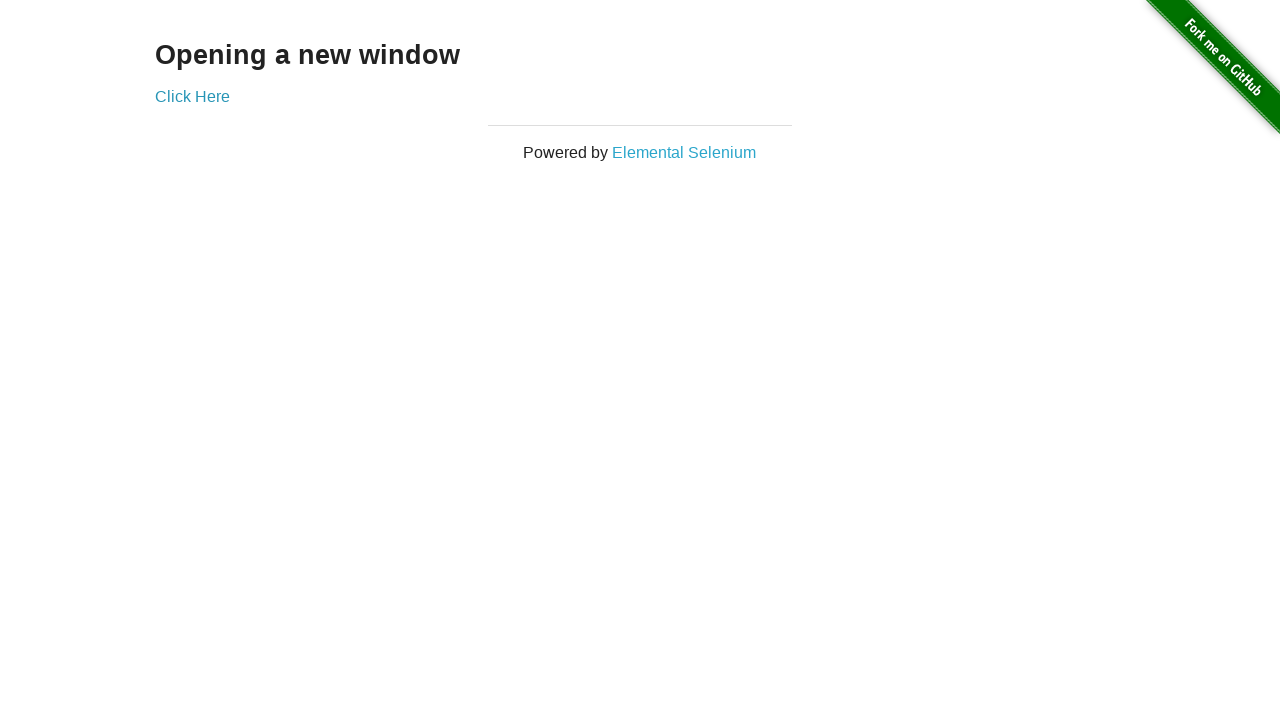

Waited 1 second for third tab to load
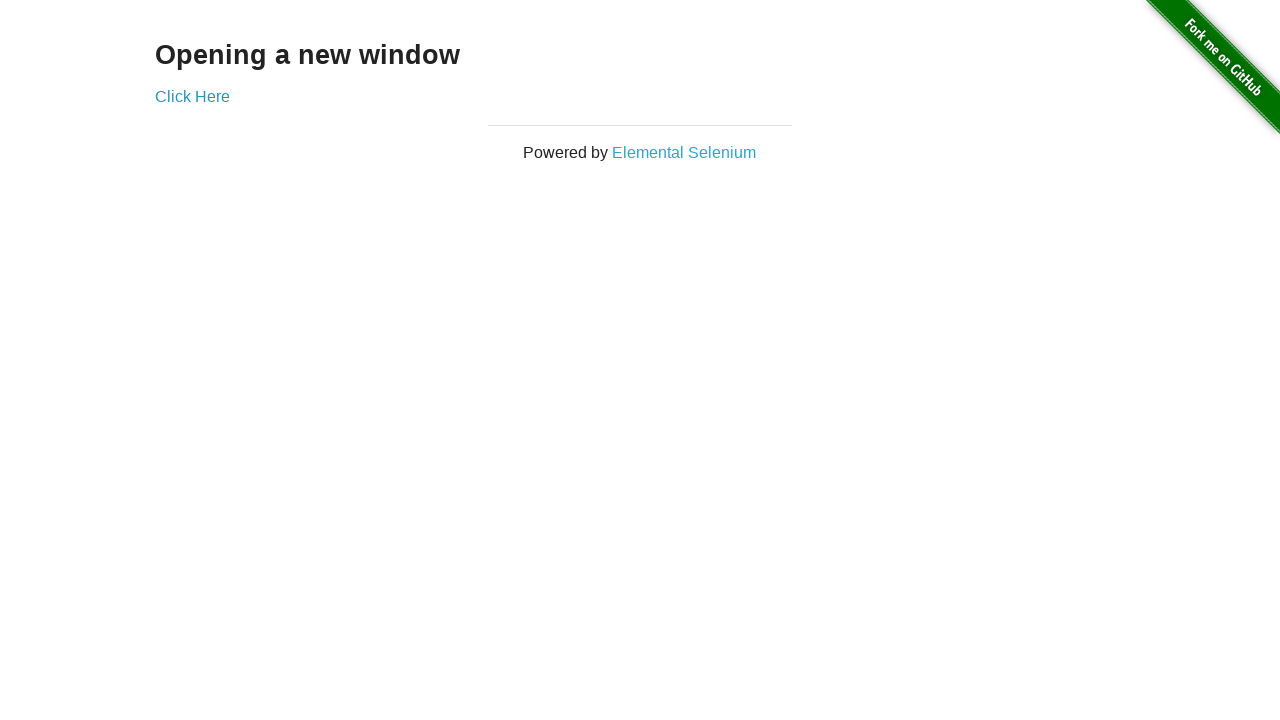

Clicked link to open fourth tab at (192, 96) on .example a
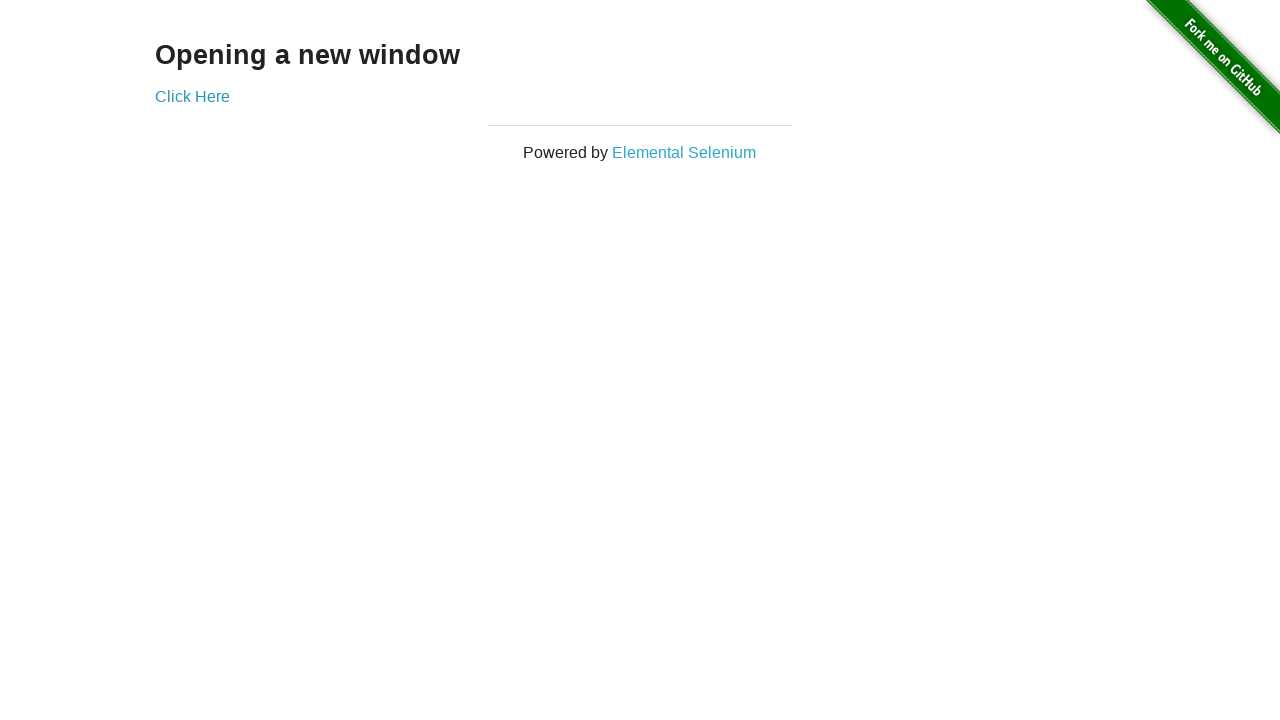

Waited 1 second for fourth tab to load
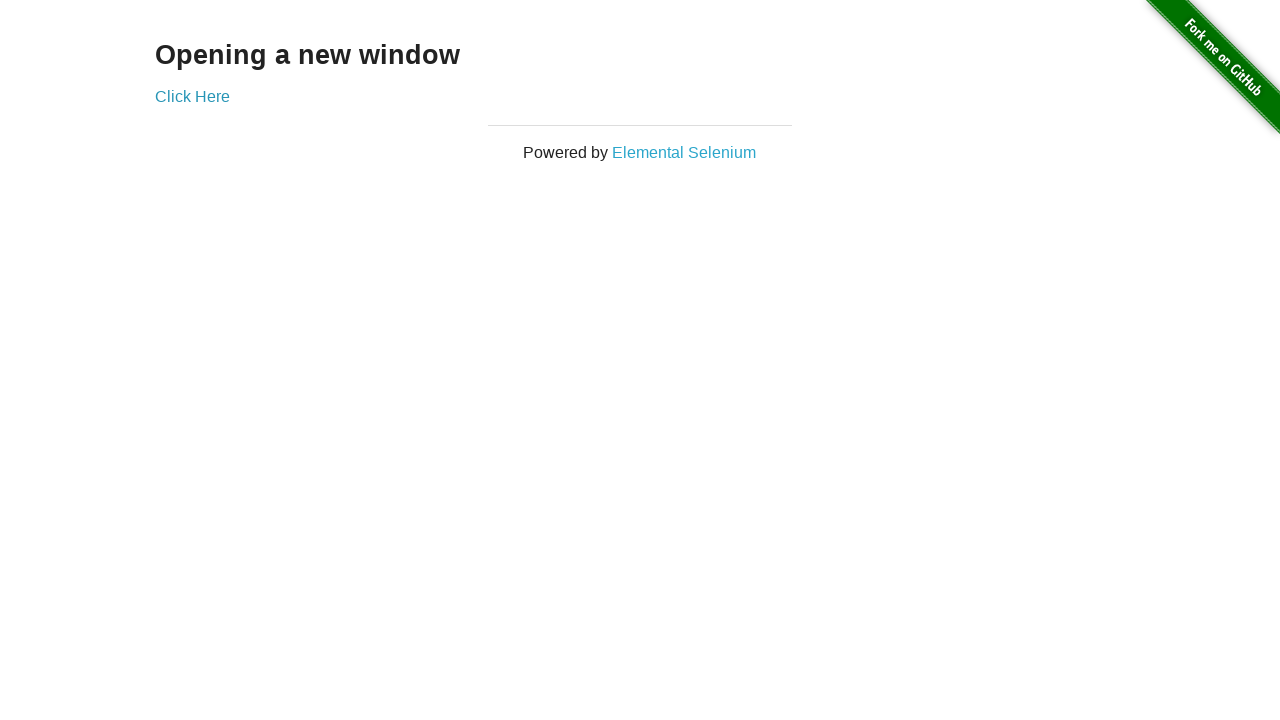

Closed the last tab (fourth tab)
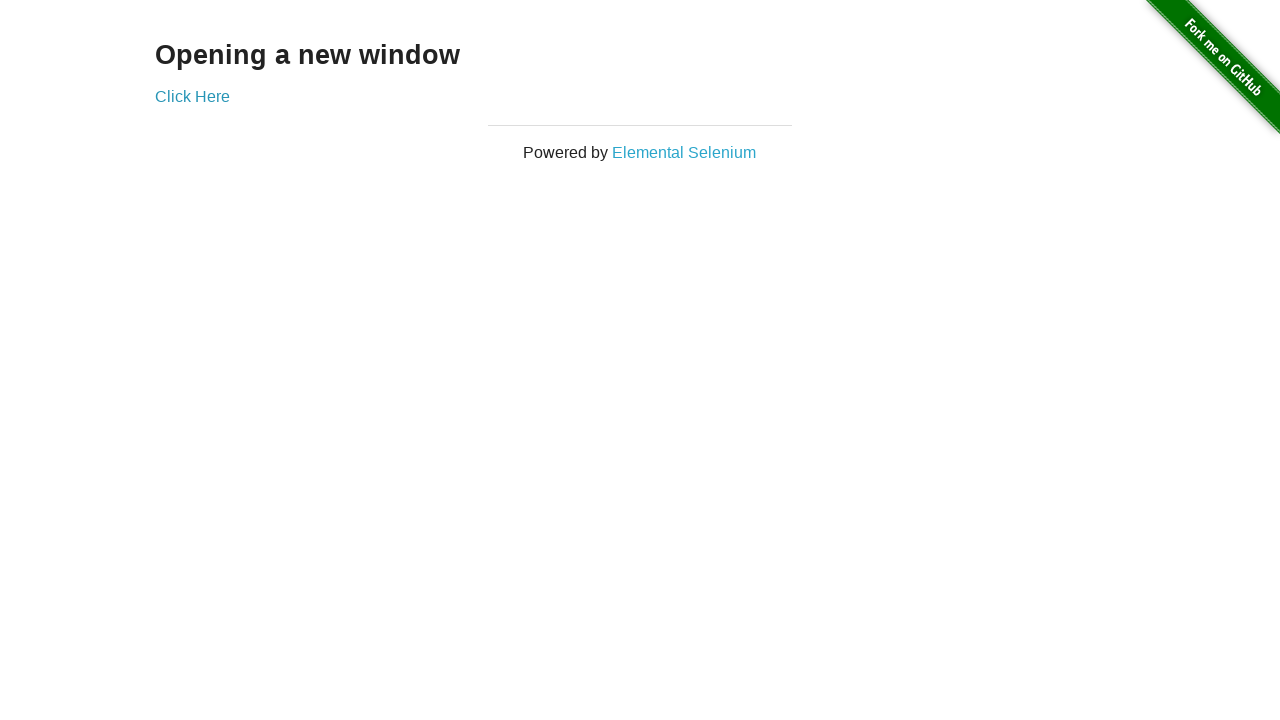

Closed the second-to-last tab (third tab)
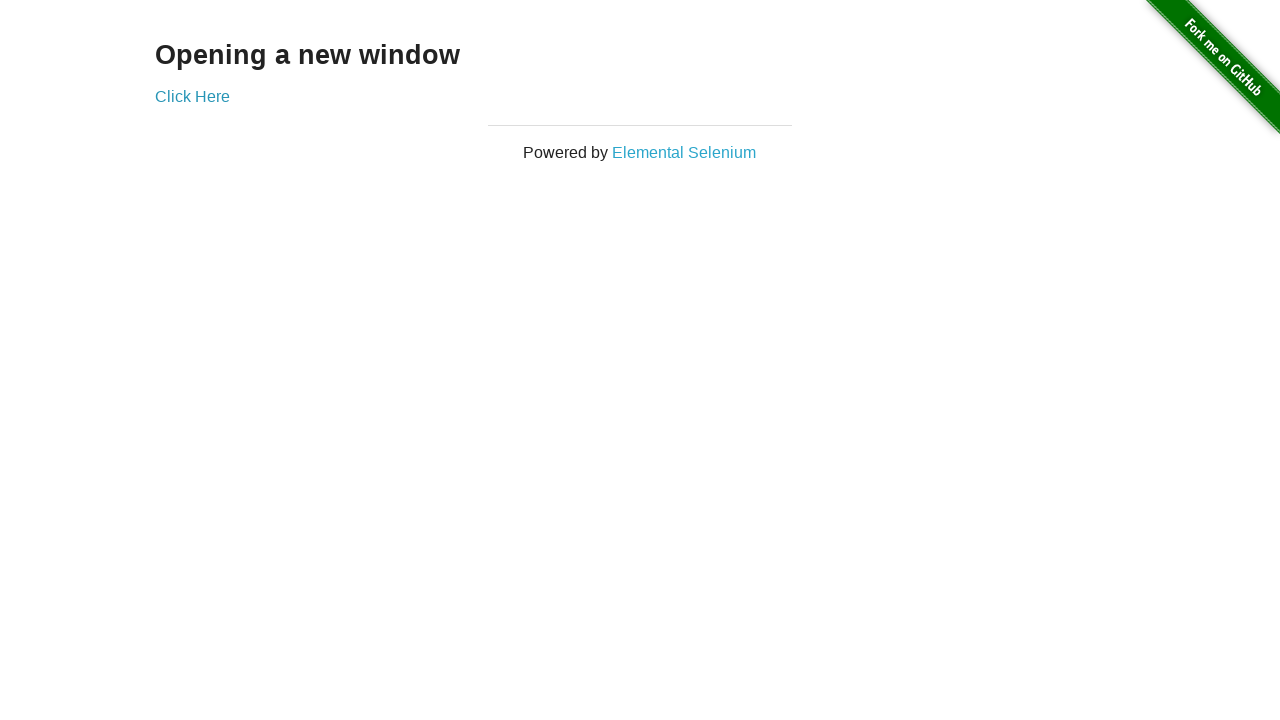

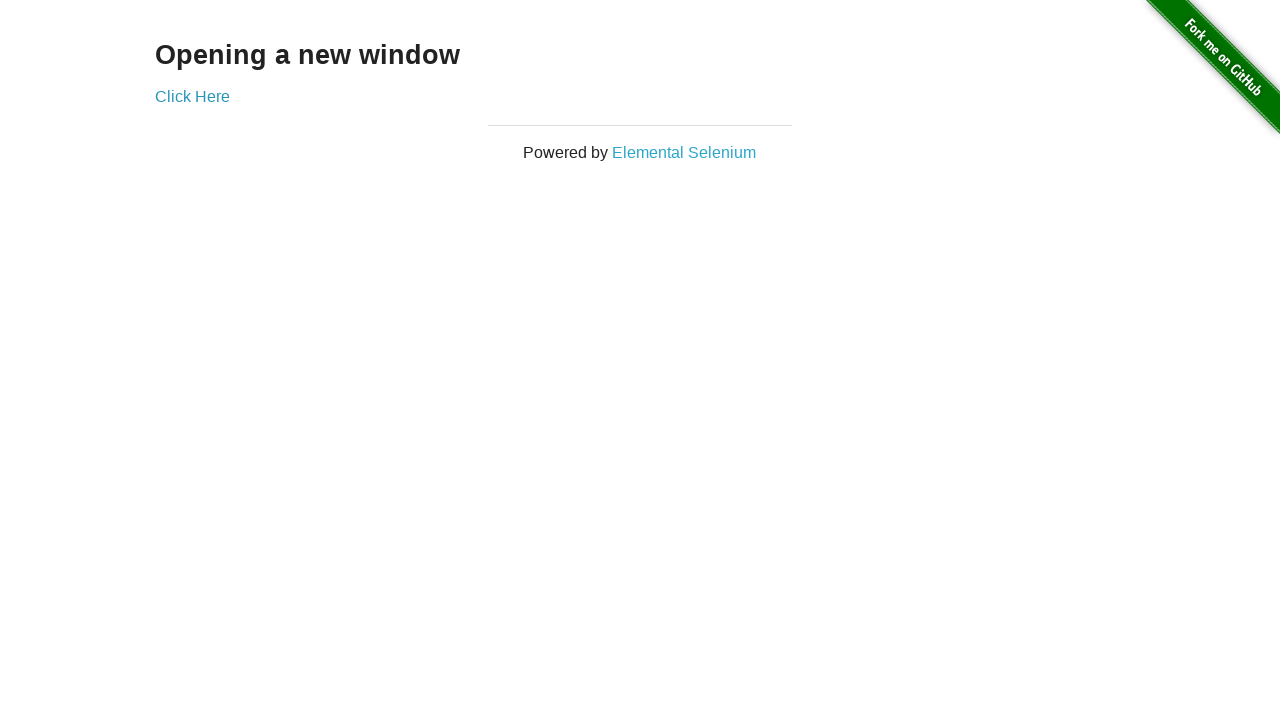